Tests the progress bar widget by clicking the start button, waiting for a random duration between 3-8 seconds, and then clicking to stop the progress bar.

Starting URL: https://demoqa.com/progress-bar

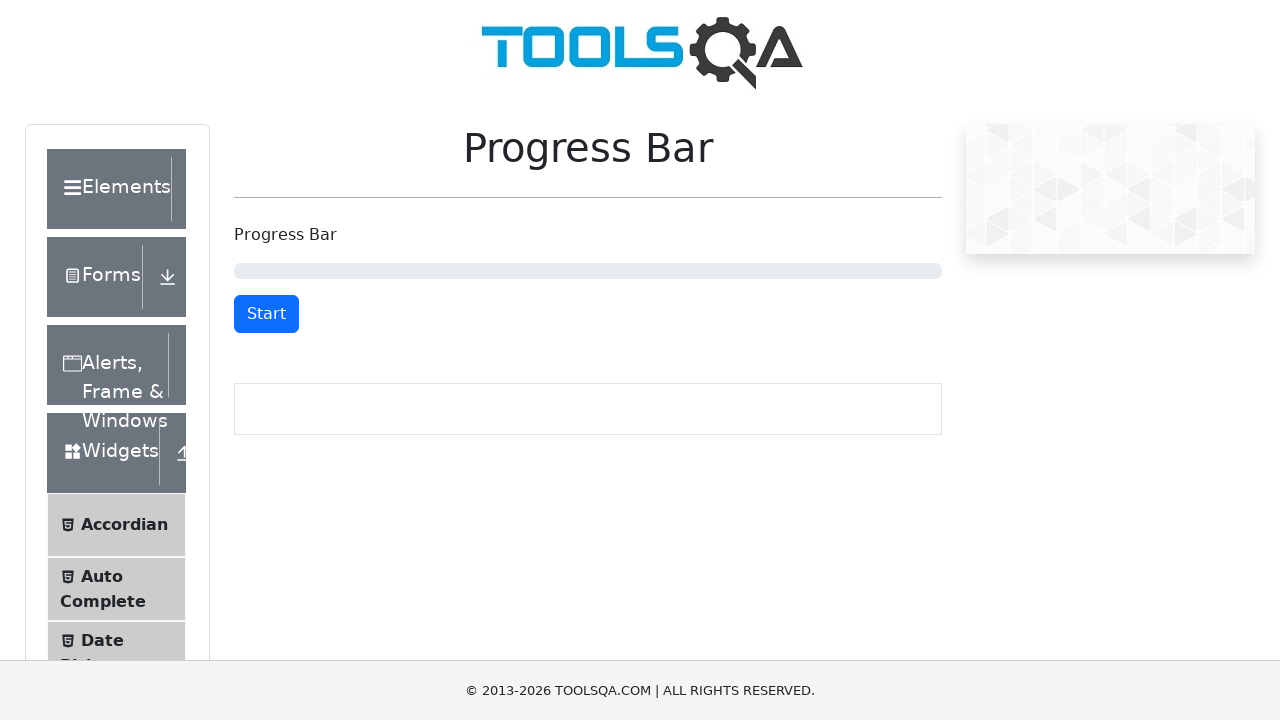

Page loaded (domcontentloaded)
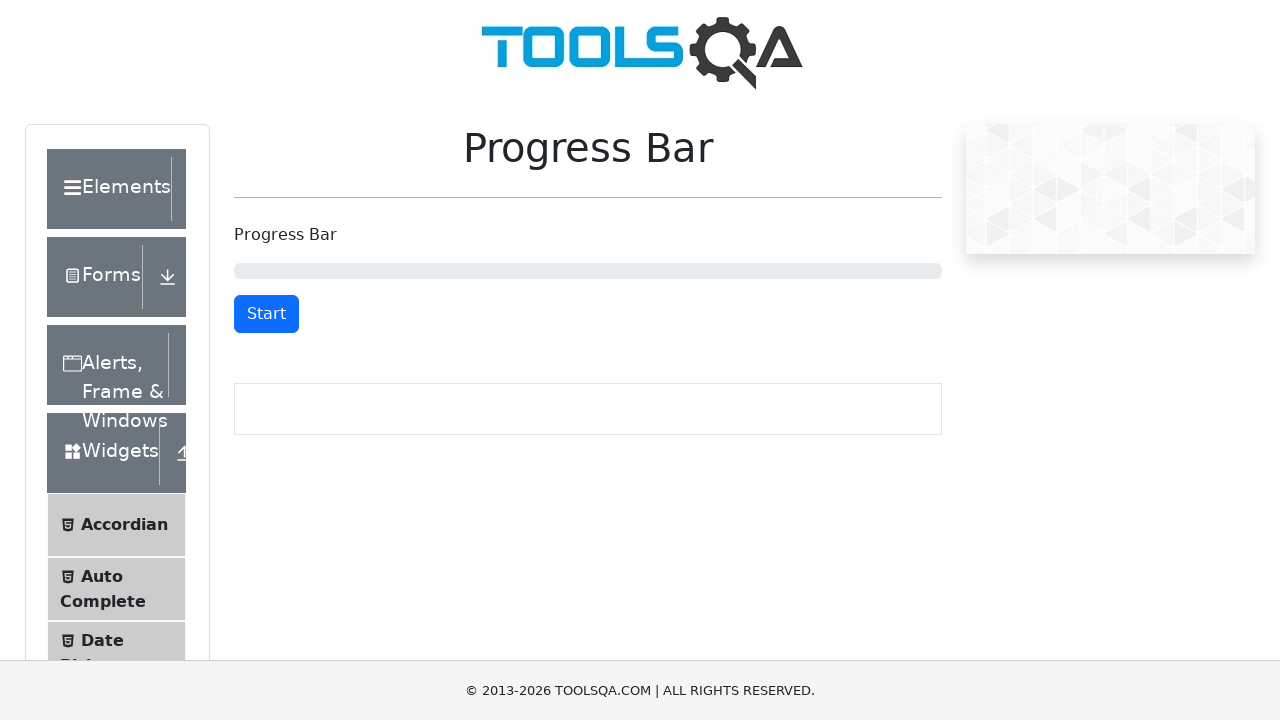

Clicked start button to begin progress bar at (266, 314) on #startStopButton
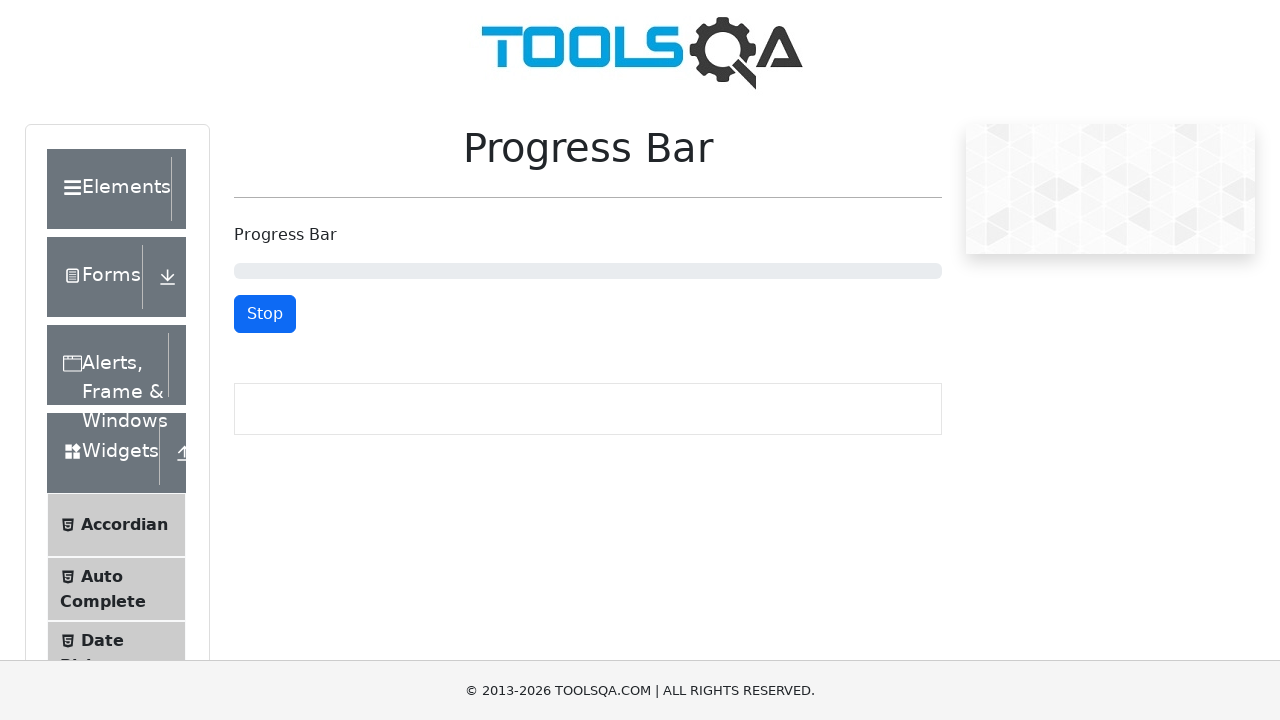

Waited for 6.0 seconds while progress bar ran
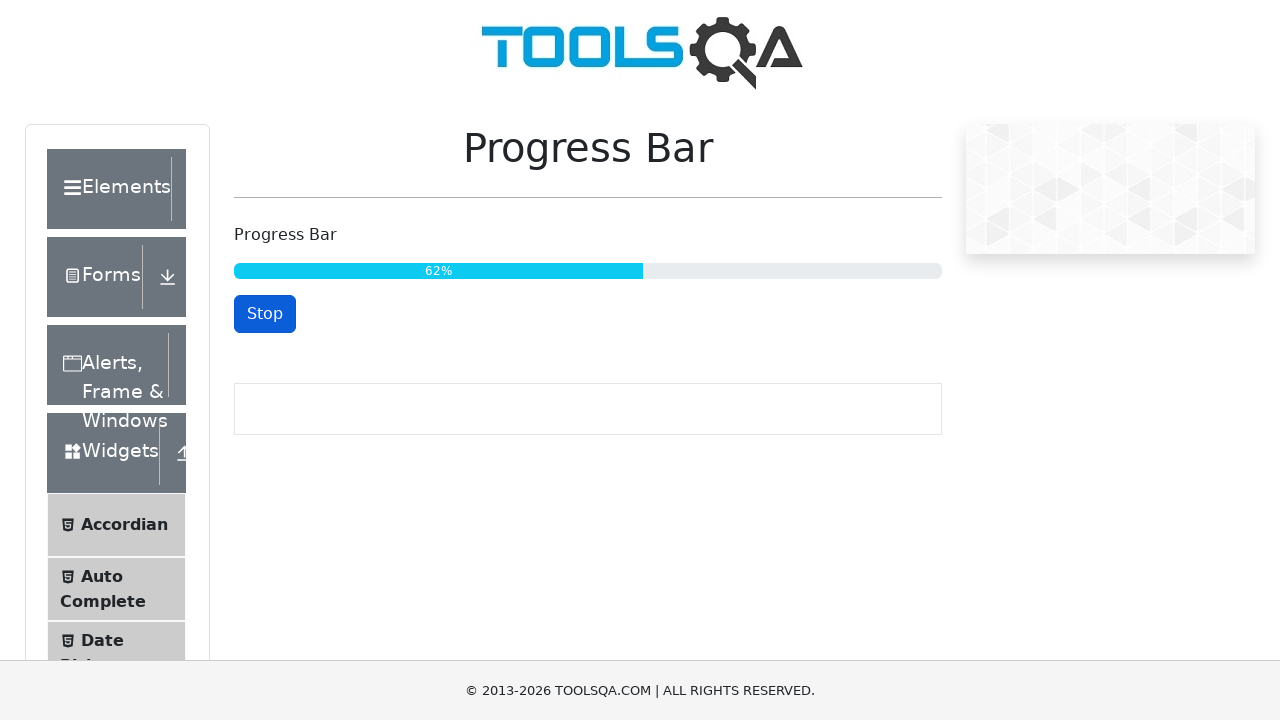

Clicked stop button to stop progress bar at (265, 314) on #startStopButton
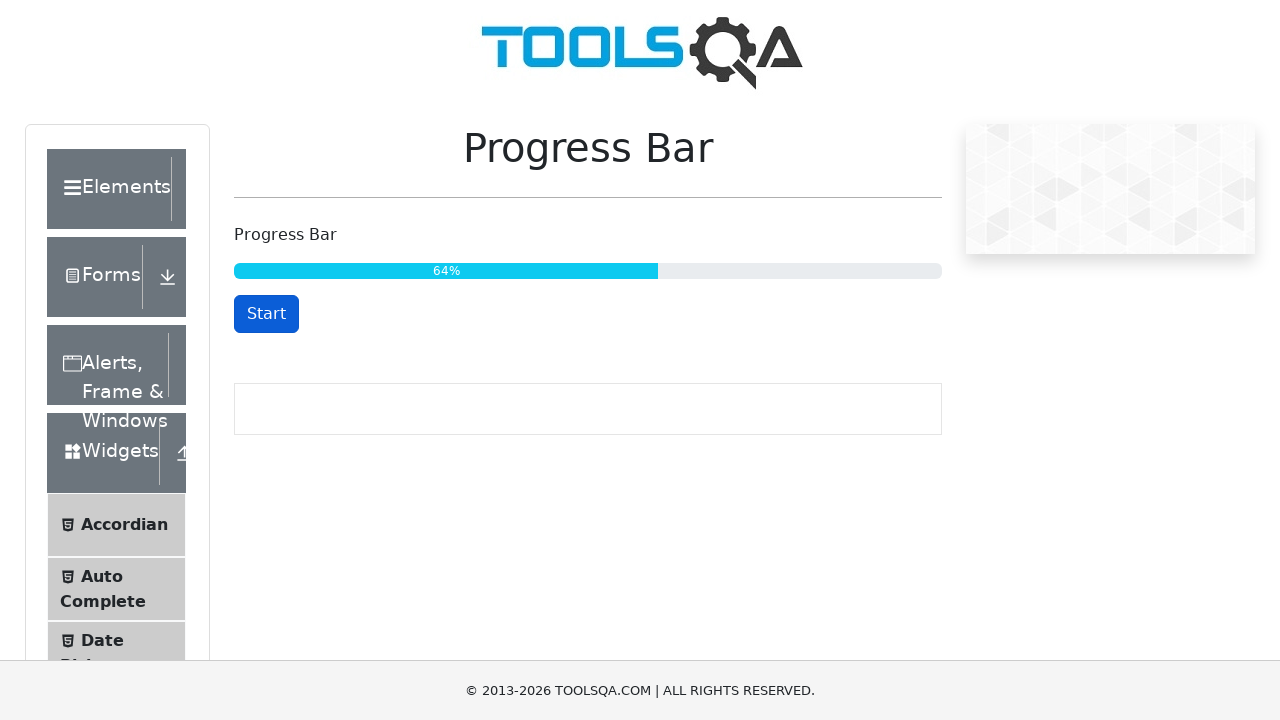

Waited 1 second to observe the stopped progress bar state
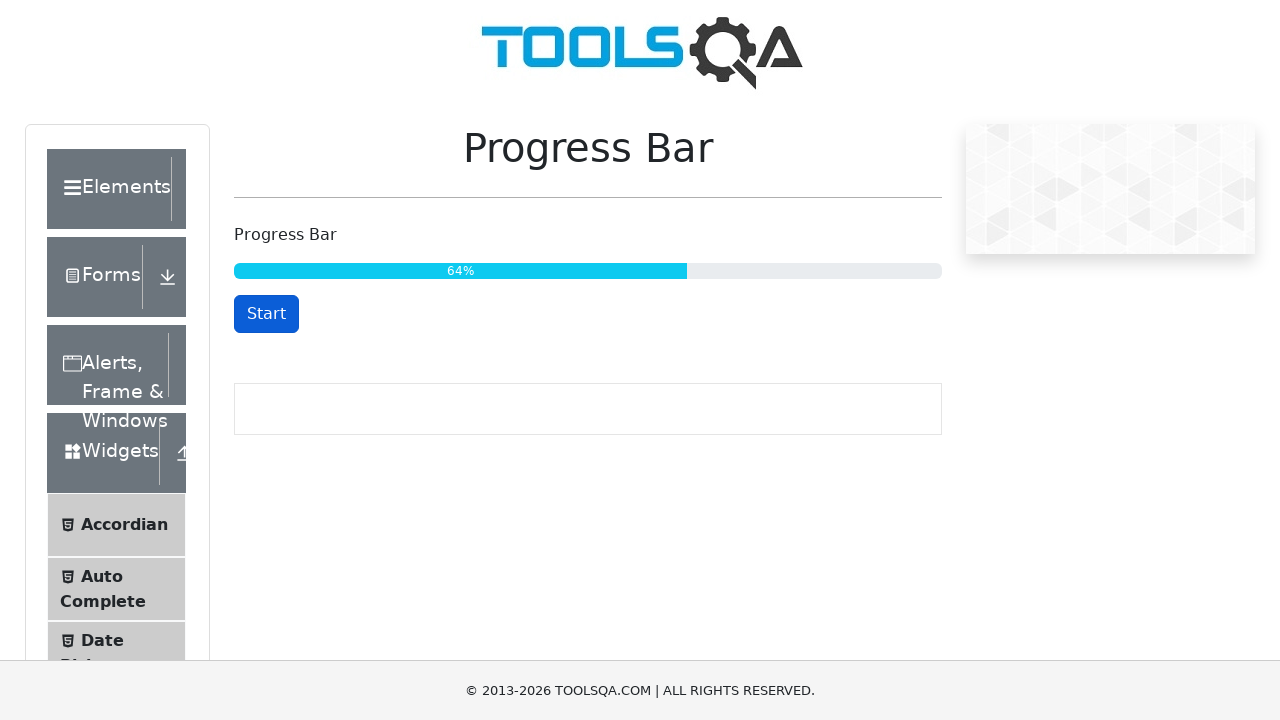

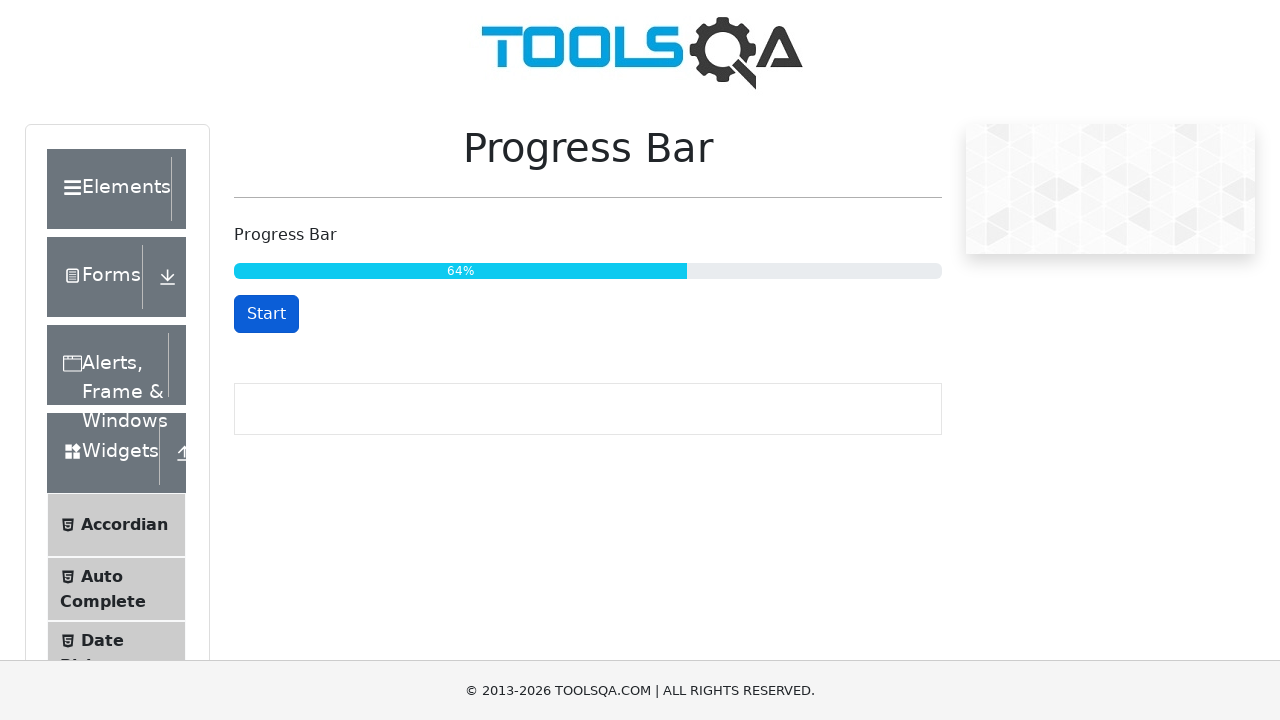